Tests confirm dialog handling by entering a name, clicking confirm button, accepting first dialog, then dismissing second dialog

Starting URL: https://rahulshettyacademy.com/AutomationPractice/

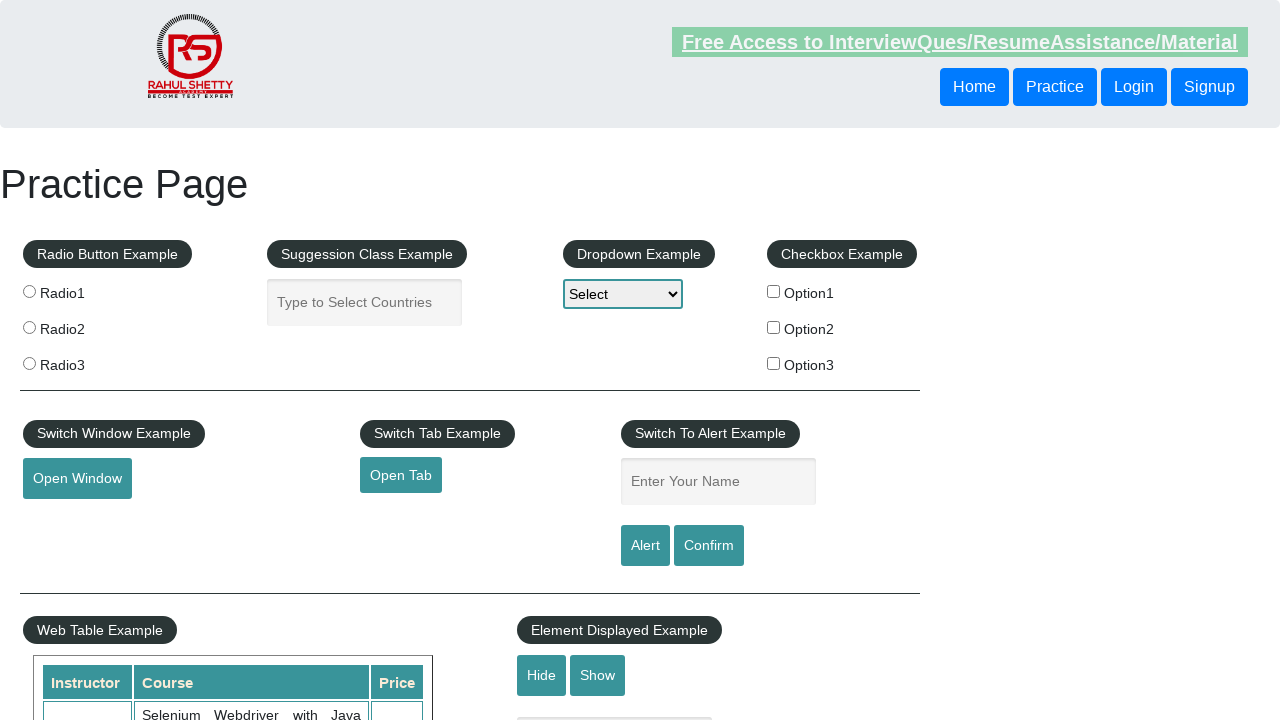

Entered 'Maria' in the name input field on #name
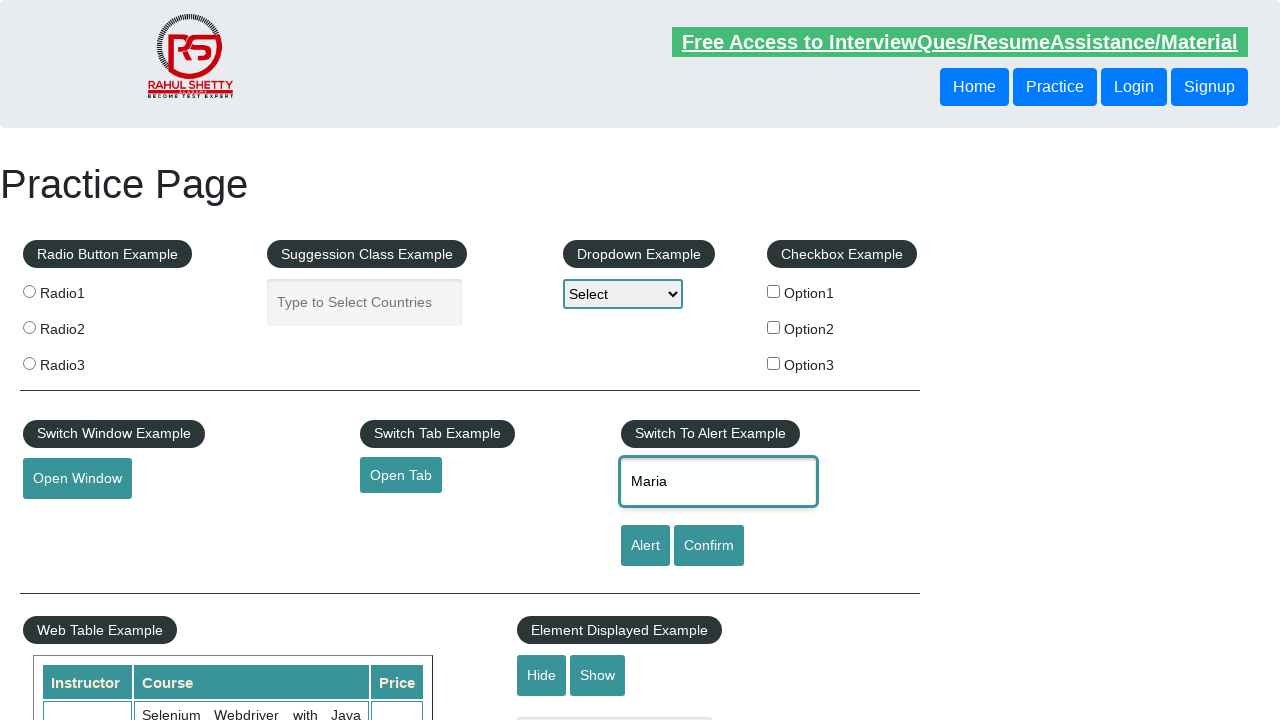

Set up dialog handler to accept first confirm dialog
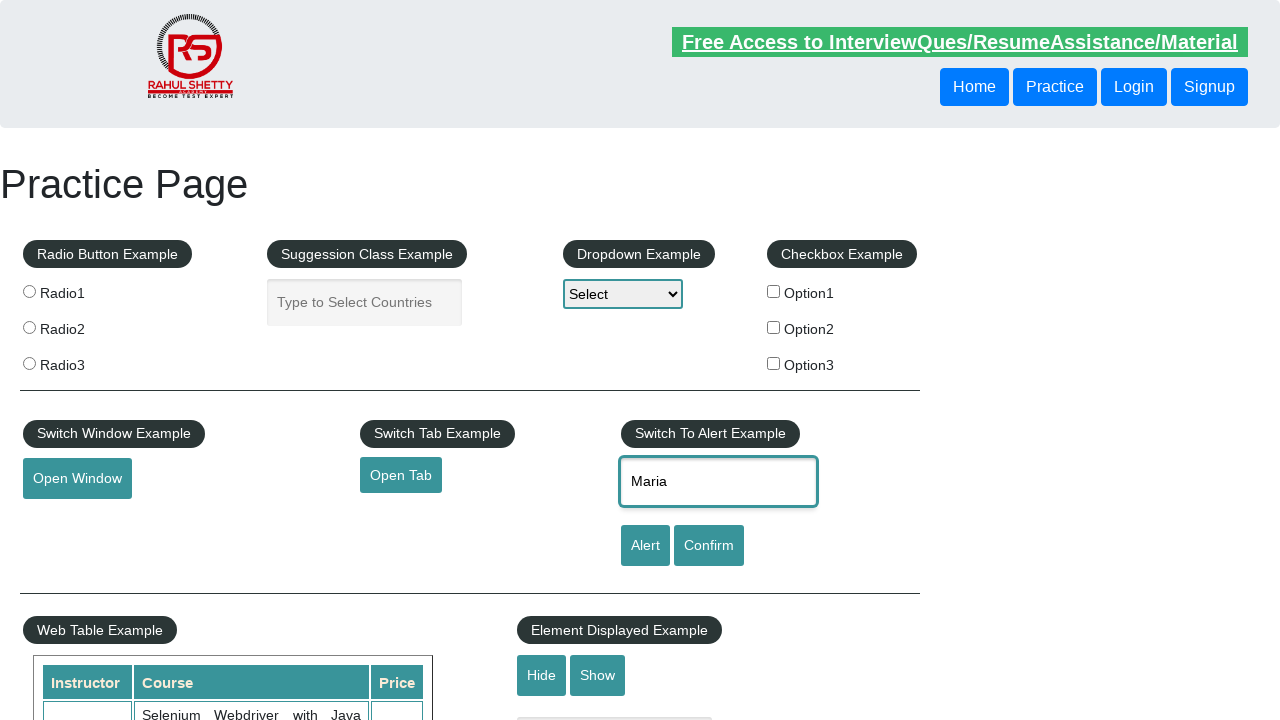

Clicked confirm button, triggering first dialog at (709, 546) on #confirmbtn
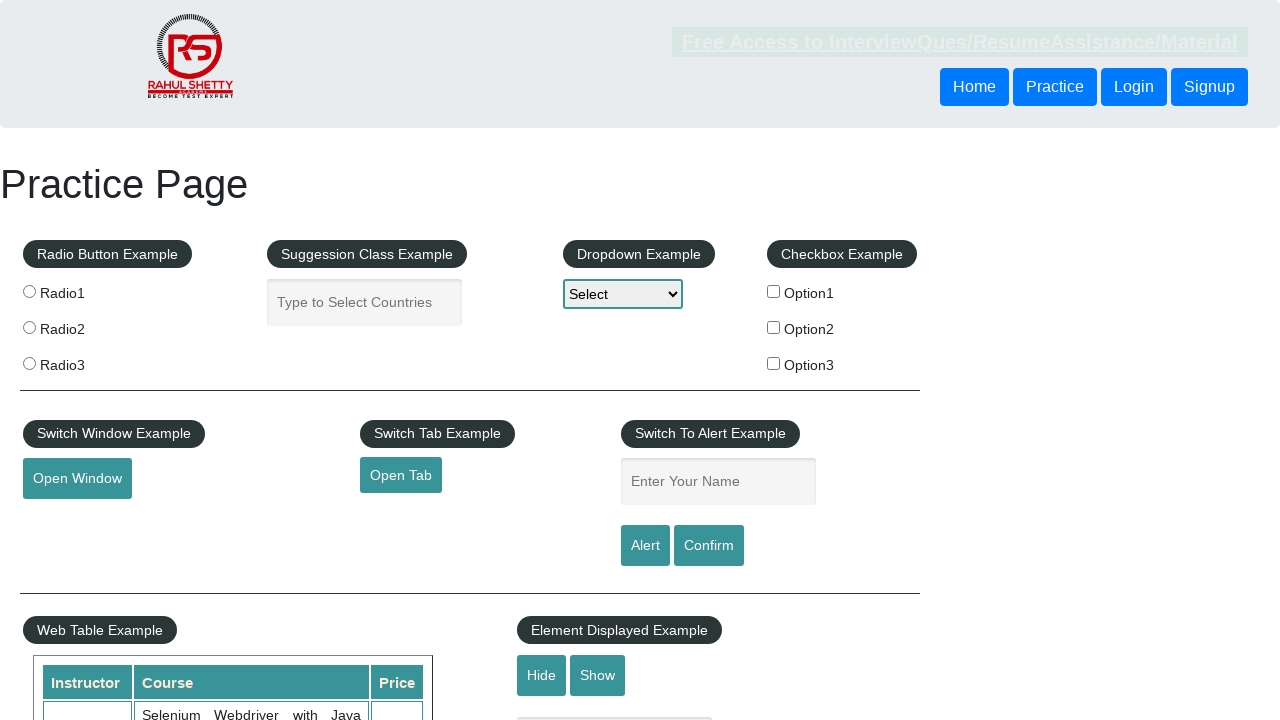

Waited 500ms for first dialog to complete
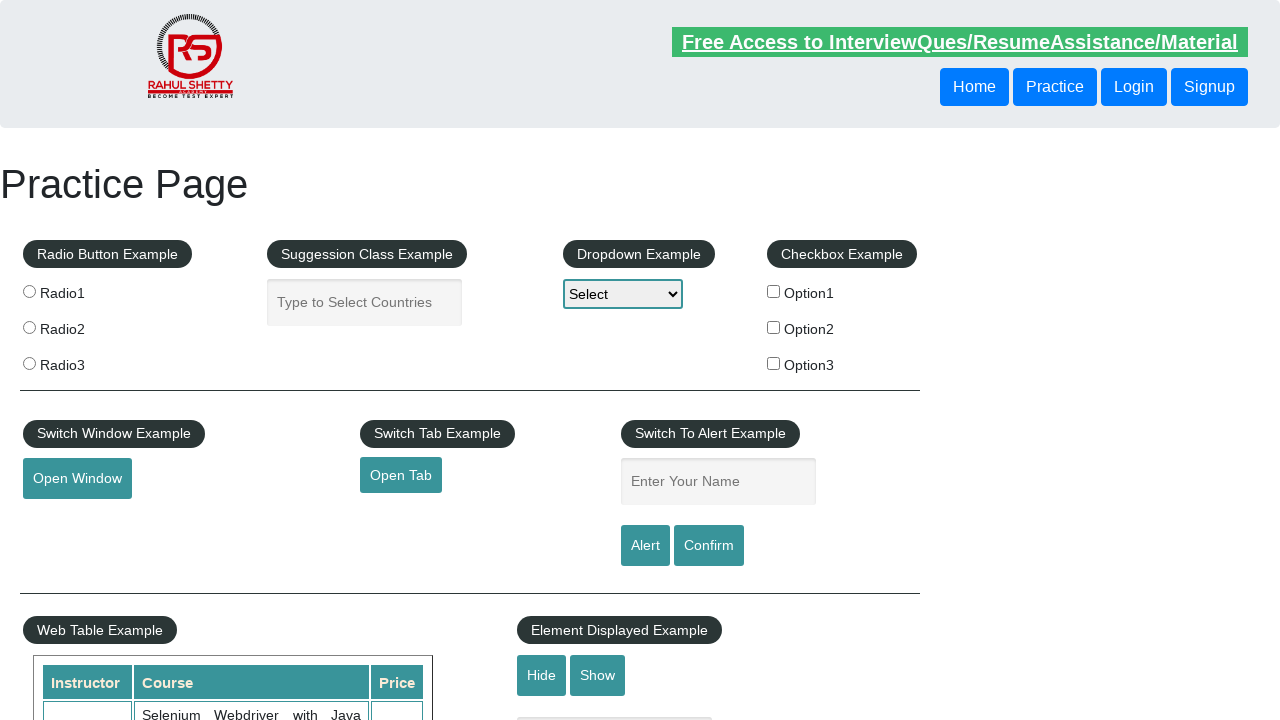

Set up dialog handler to dismiss second confirm dialog
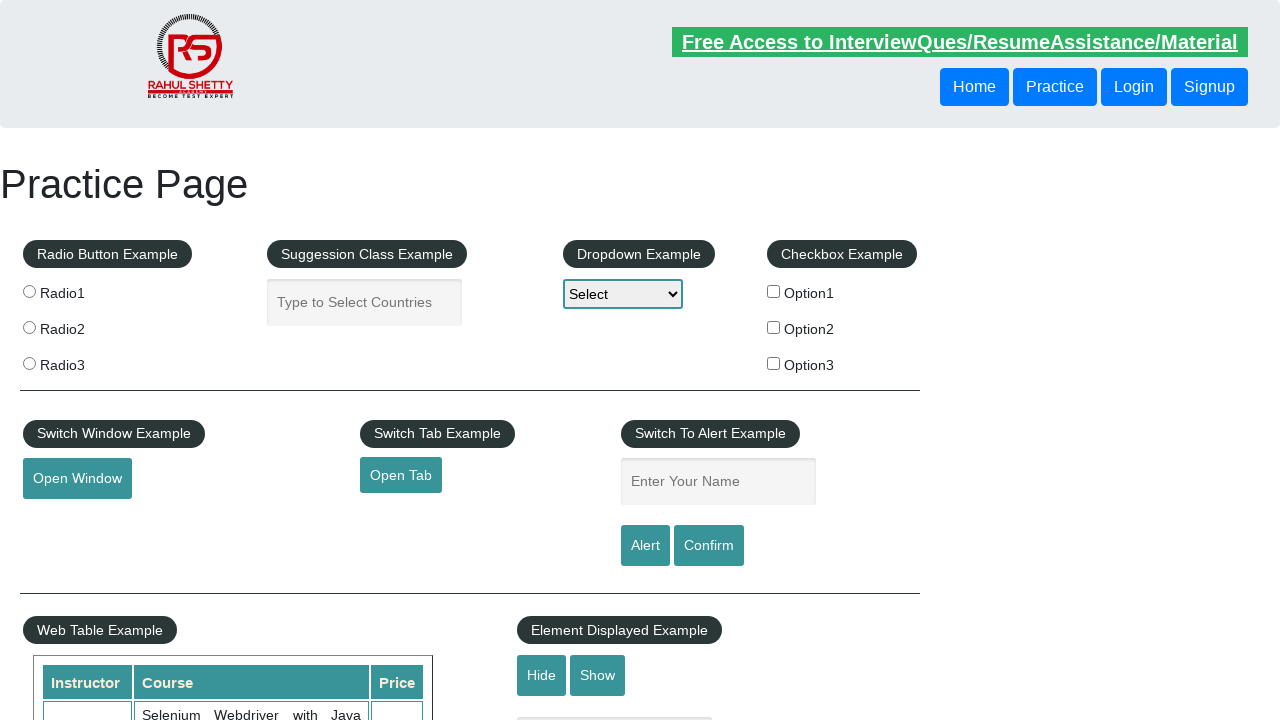

Clicked confirm button again, triggering second dialog at (709, 546) on #confirmbtn
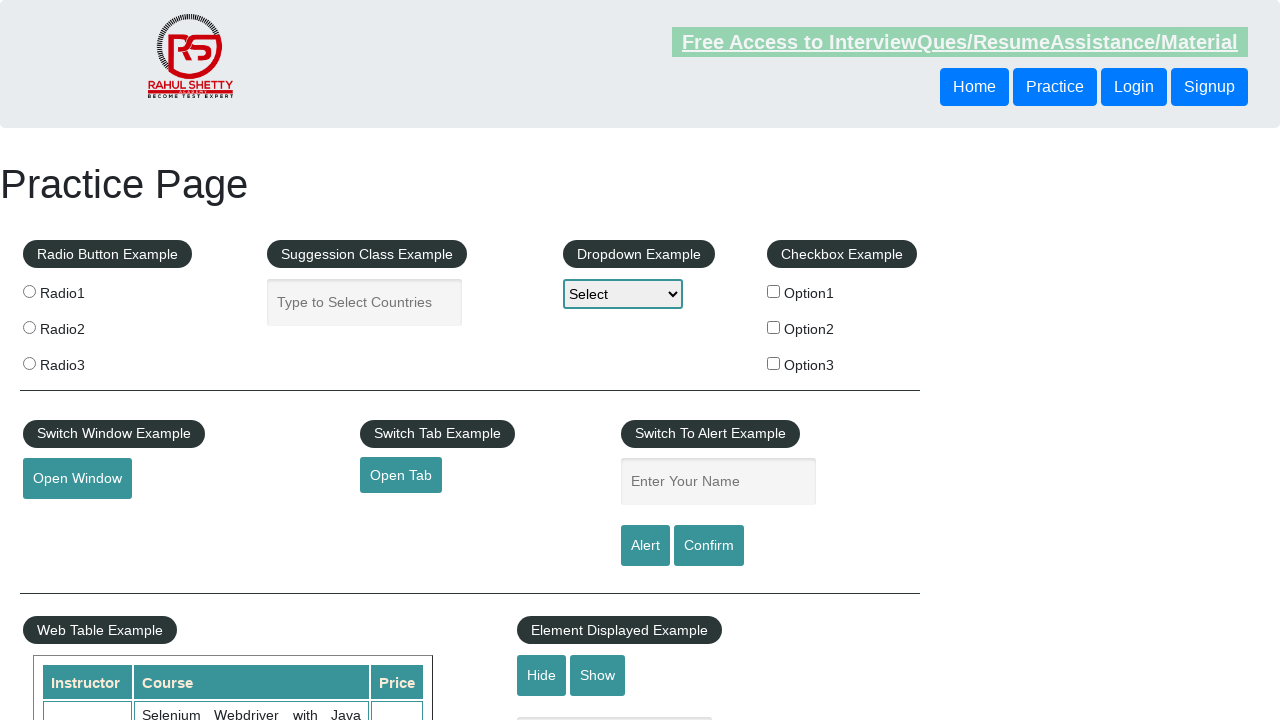

Waited 500ms for second dialog to complete
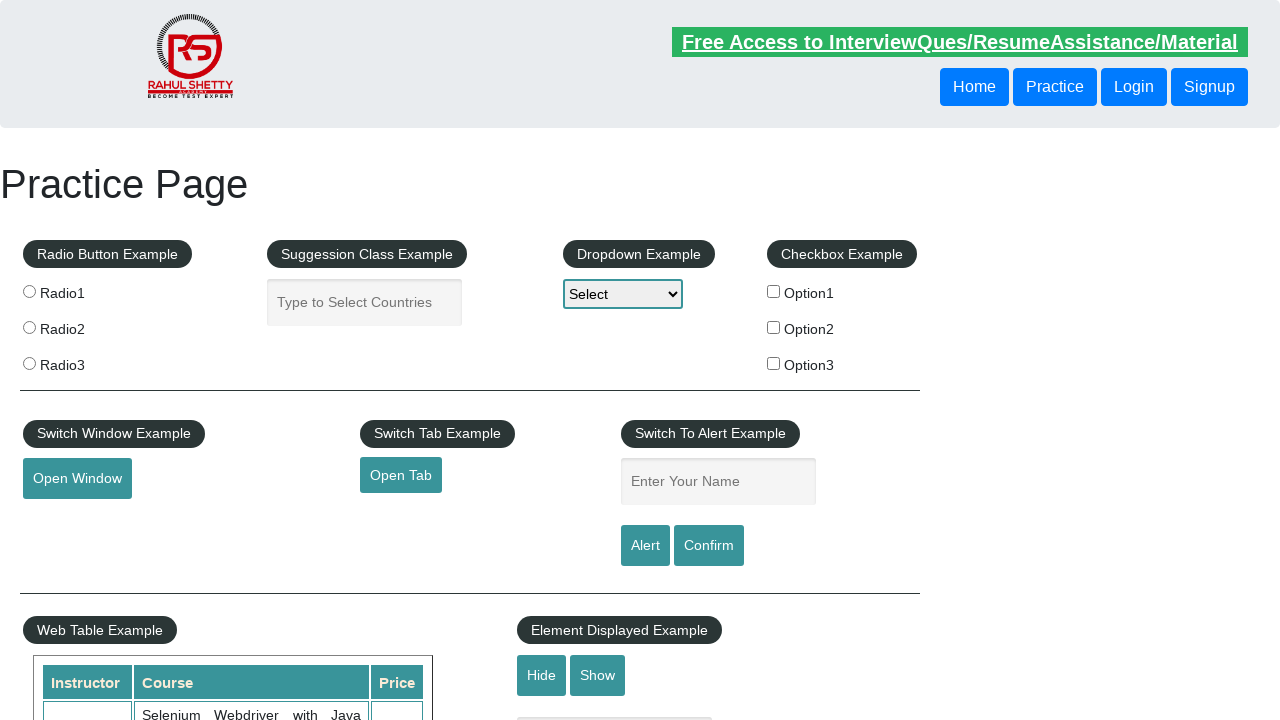

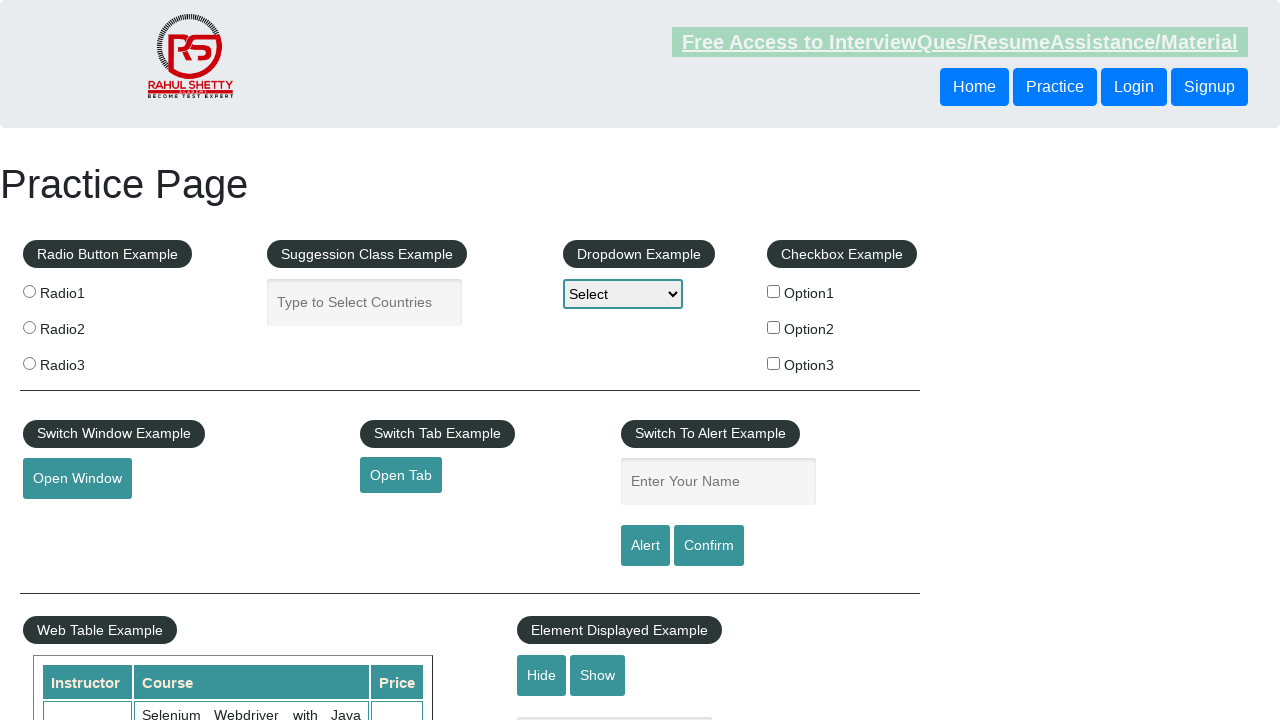